Navigates to the Puma India website homepage

Starting URL: https://in.puma.com/

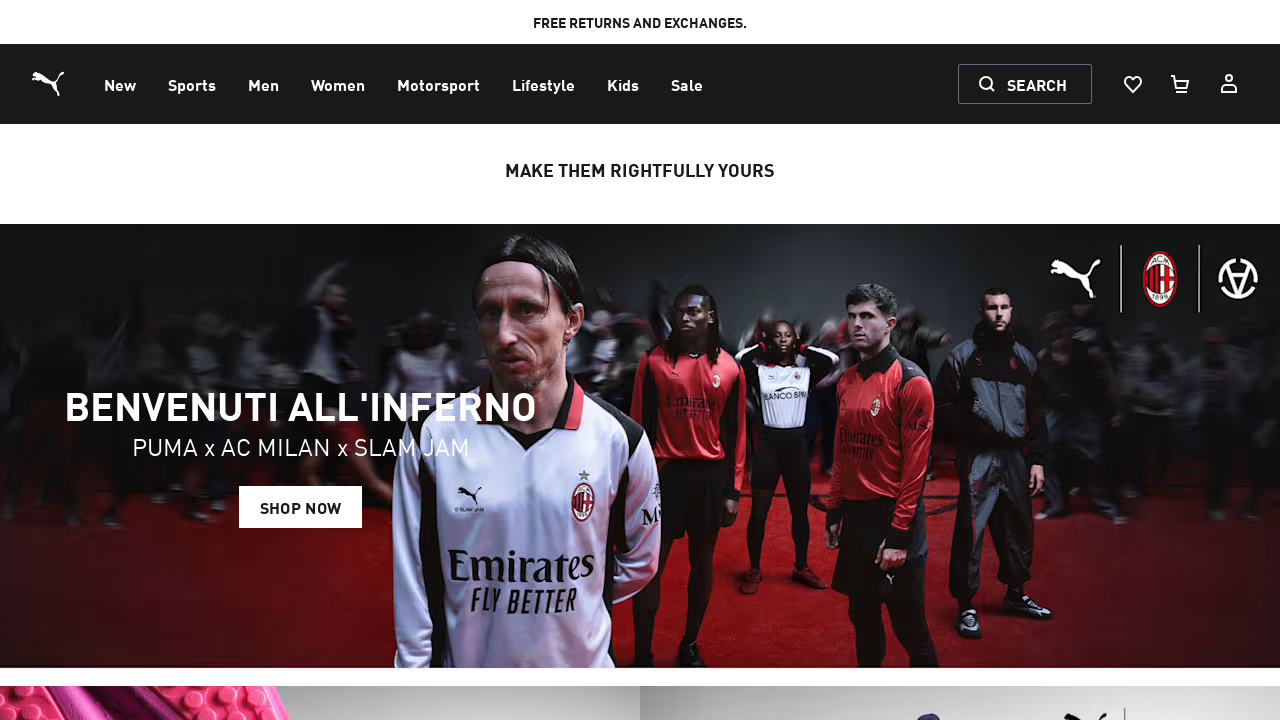

Navigated to Puma India website homepage
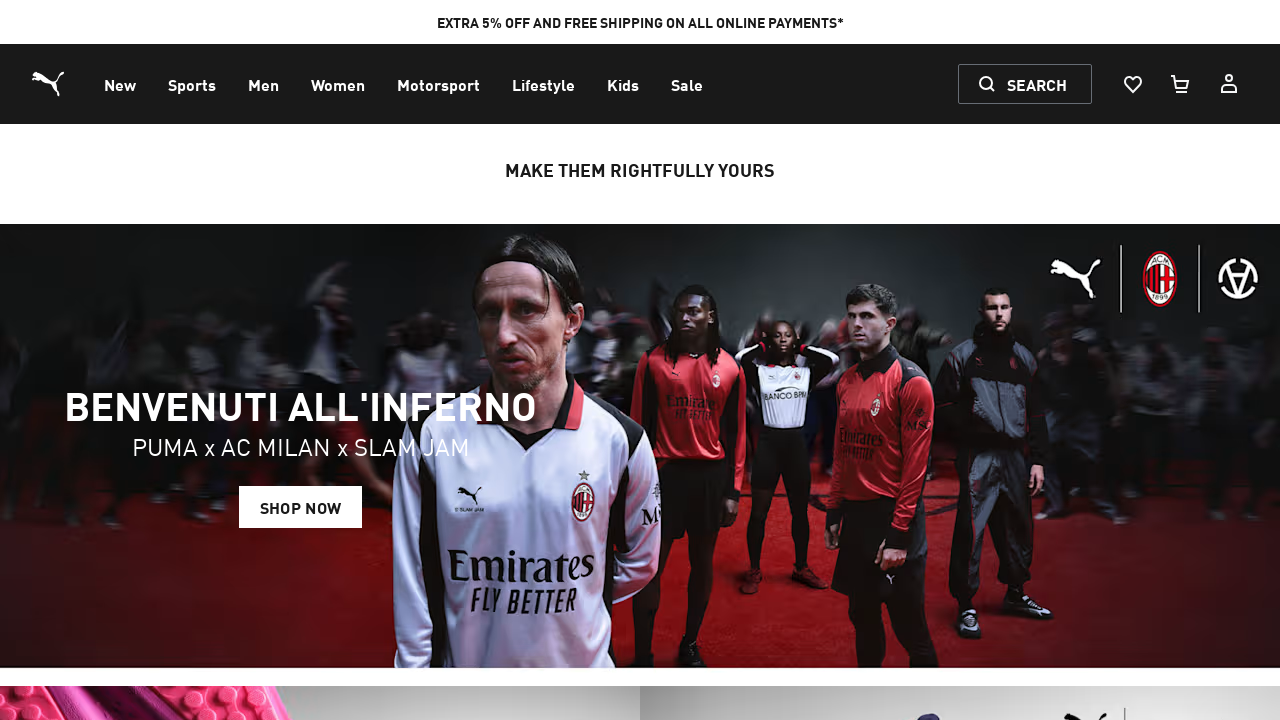

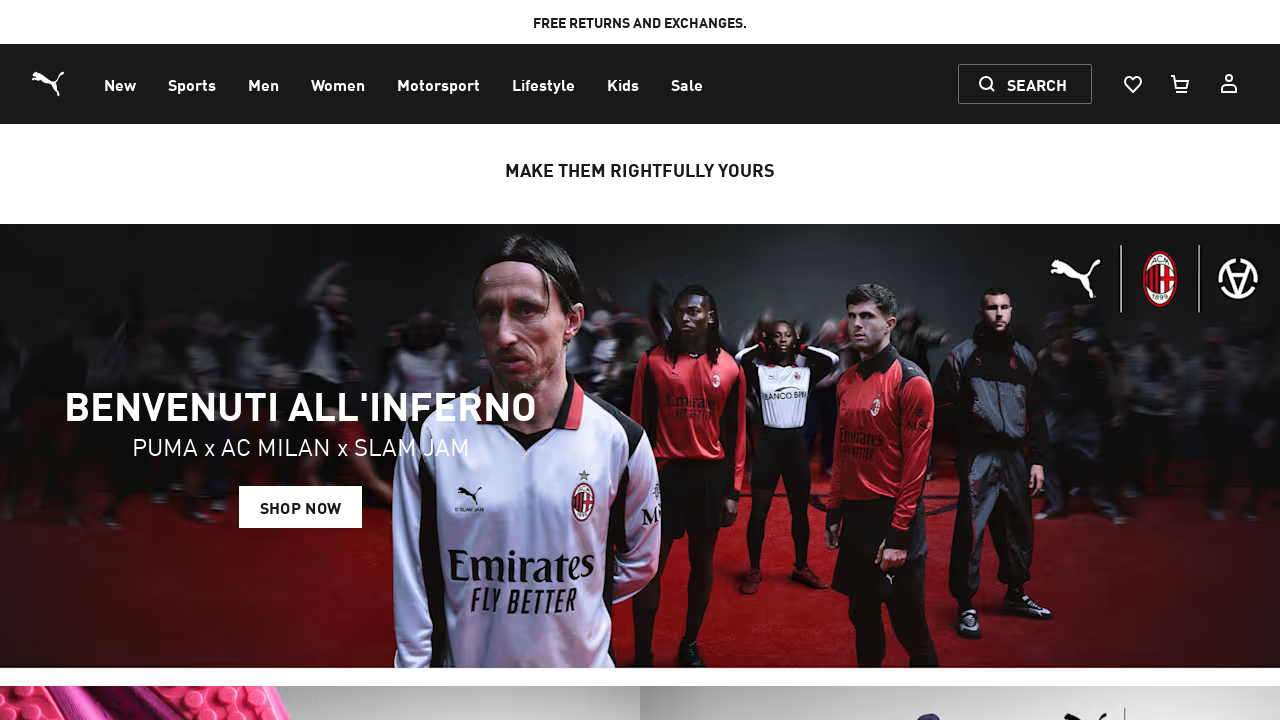